Tests JavaScript alert prompt functionality by clicking a prompt button, entering text into the alert dialog, and accepting it

Starting URL: https://www.hyrtutorials.com/p/alertsdemo.html

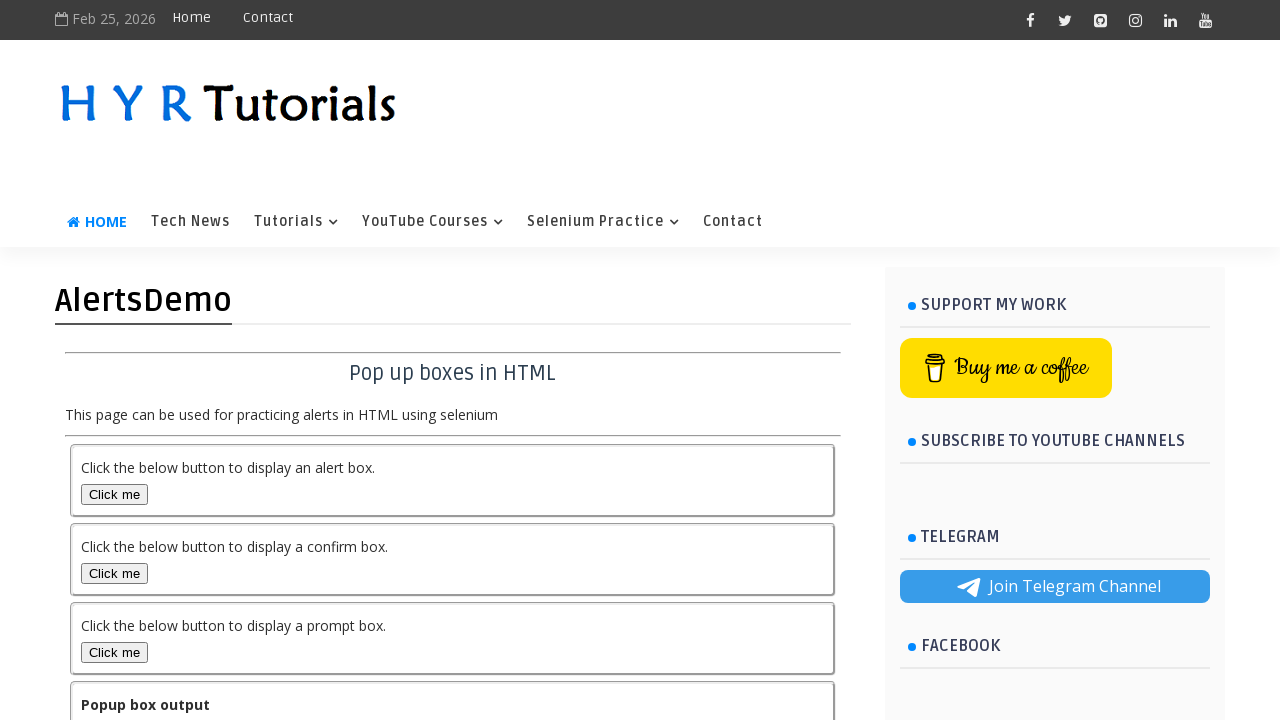

Scrolled down 400px to make prompt button visible
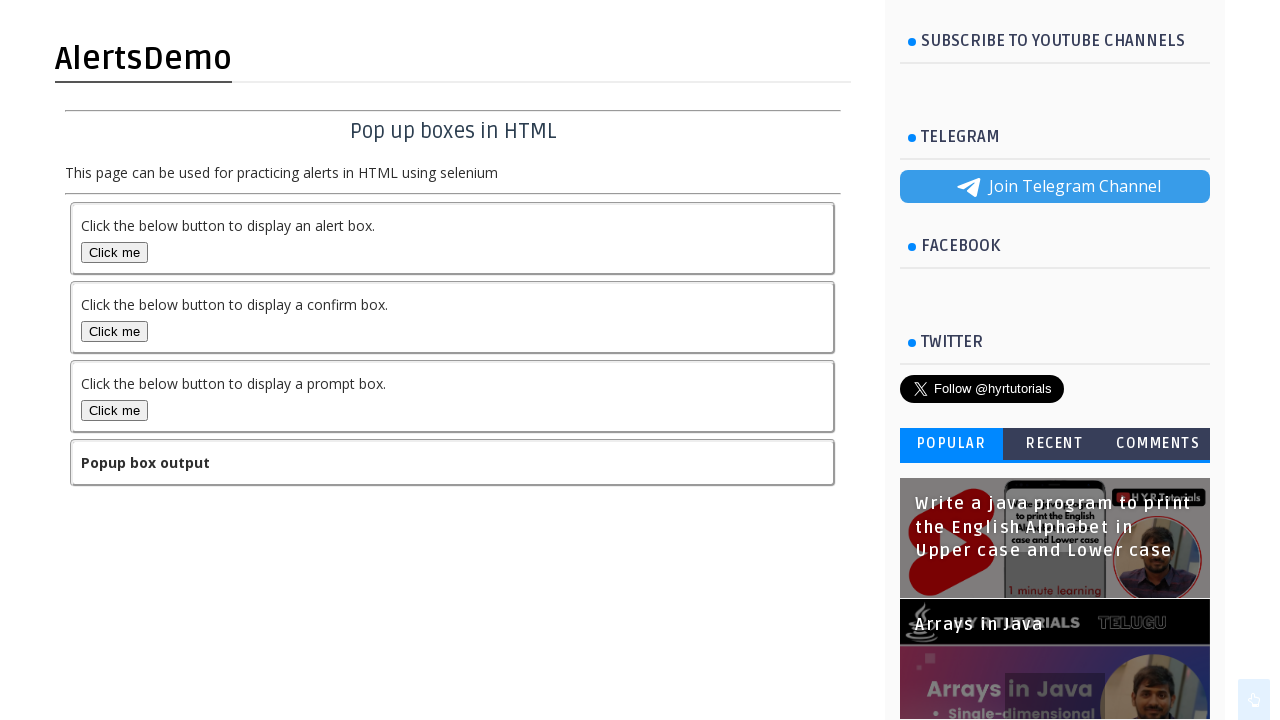

Clicked prompt button to trigger alert dialog at (114, 410) on #promptBox
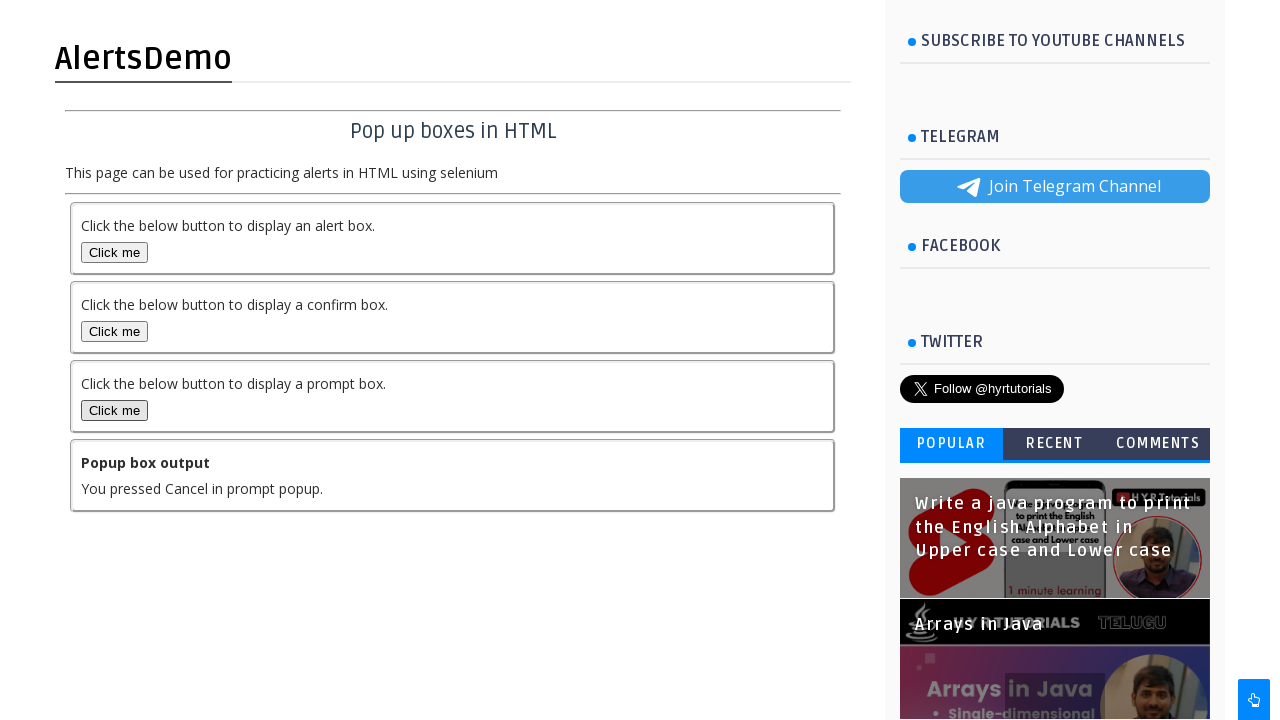

Accepted prompt dialog with text 'Guru'
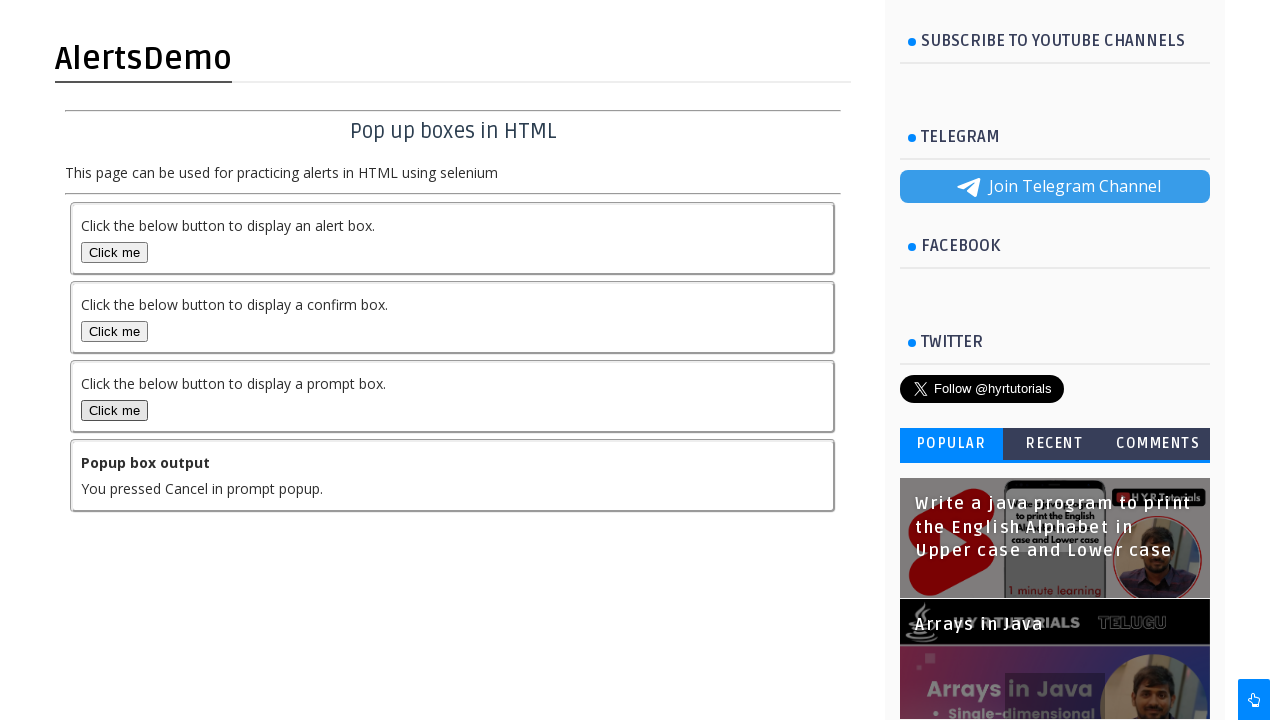

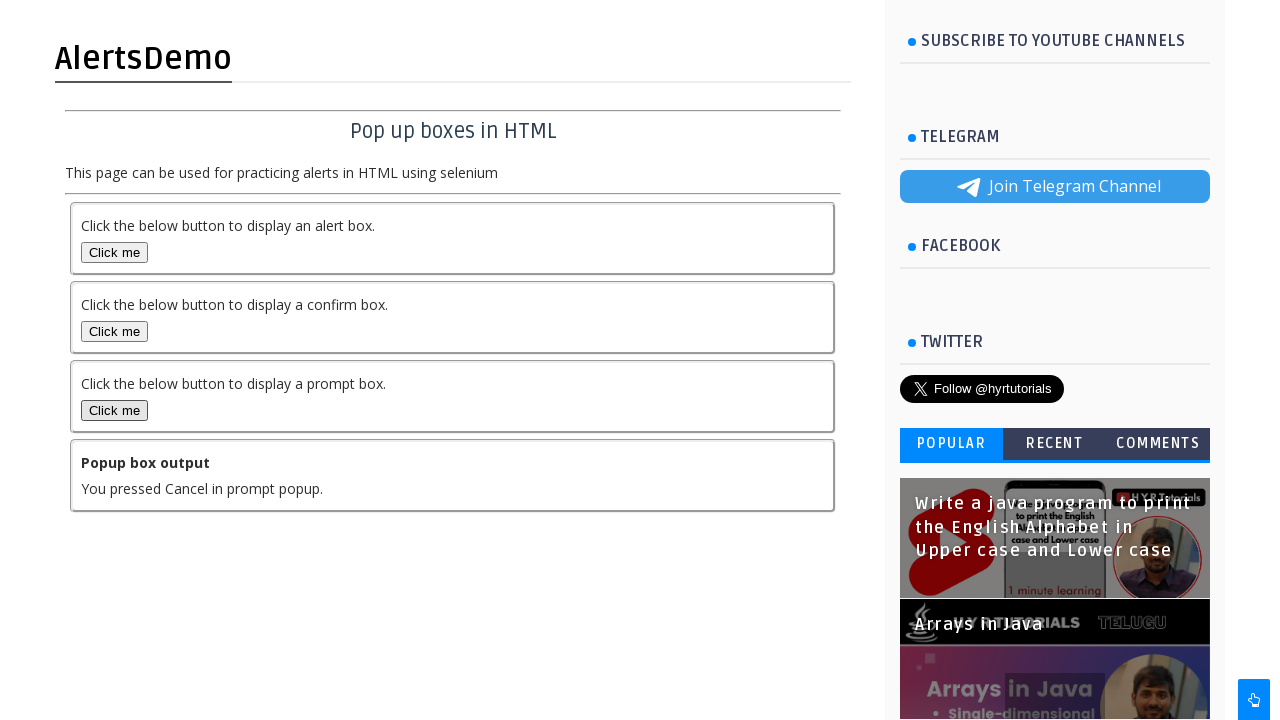